Tests nested iframe handling by navigating through multiple frames, entering text in an inner frame, and then returning to the main page

Starting URL: https://demo.automationtesting.in/Frames.html

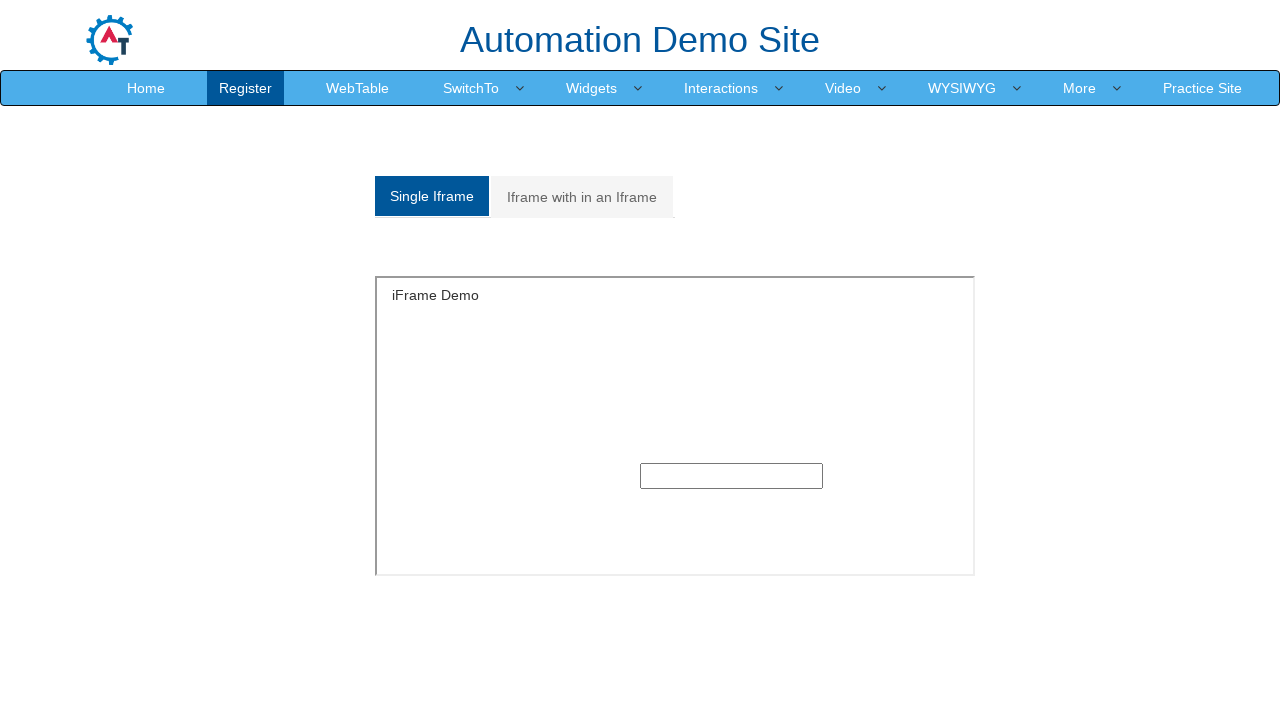

Clicked on 'Iframe with in an Iframe' button at (582, 197) on xpath=//a[@href='#Multiple']
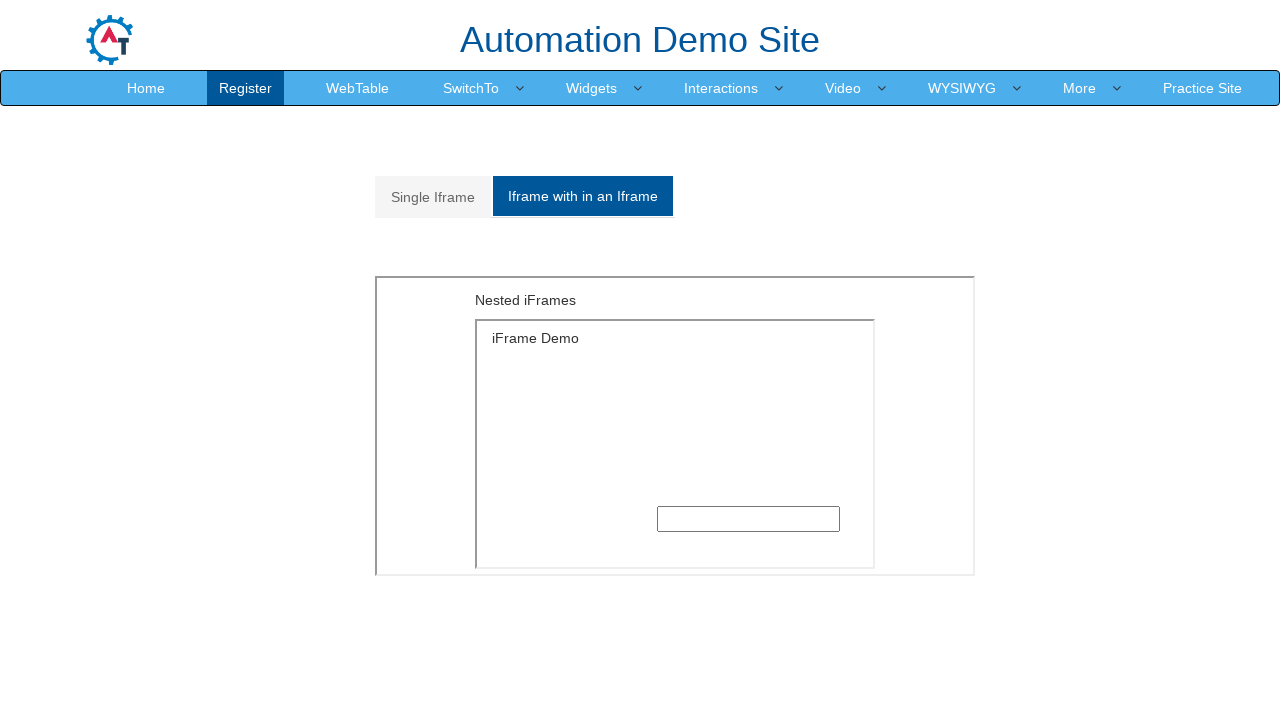

Located outer frame with src='MultipleFrames.html'
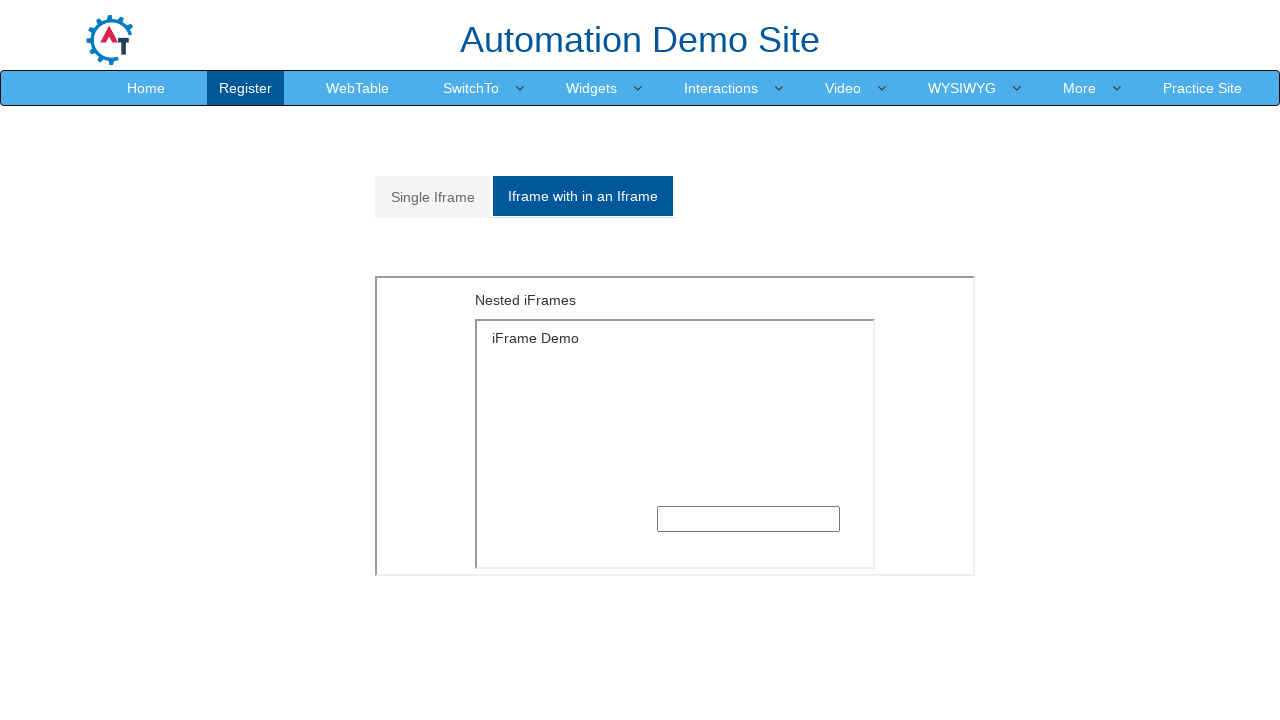

Located inner frame with src='SingleFrame.html' within outer frame
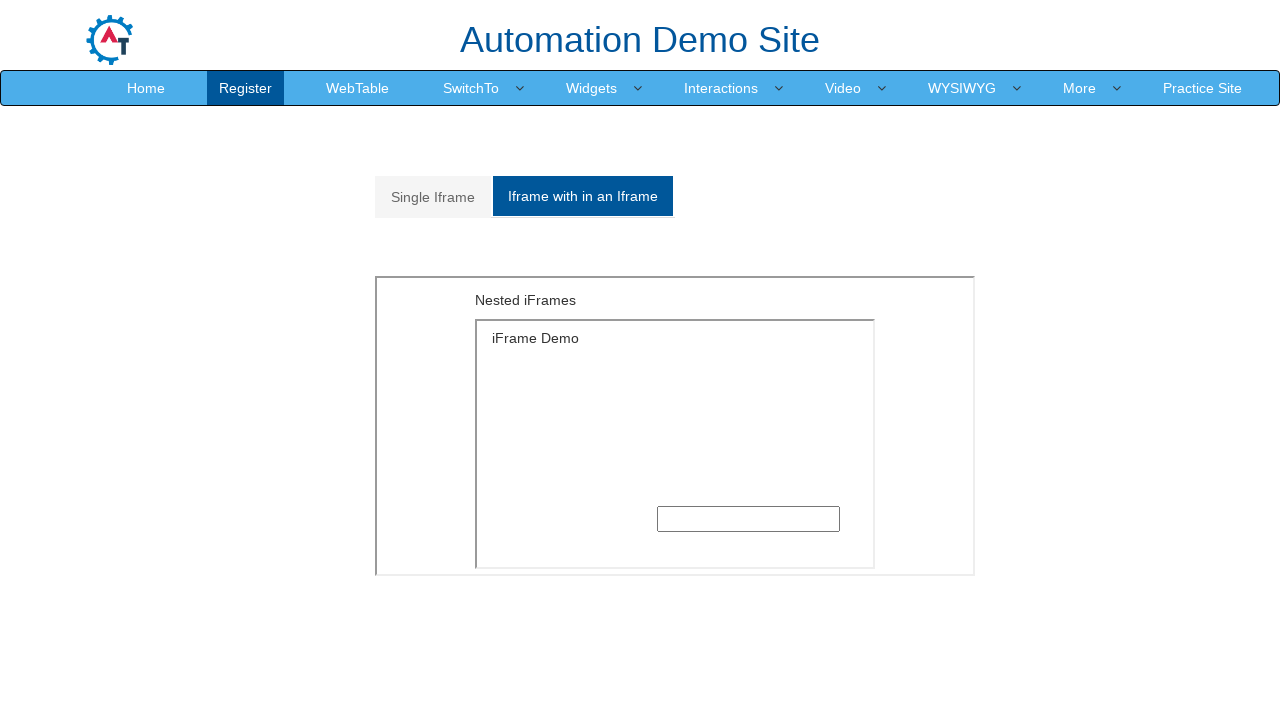

Entered text 'josephnishitha' in input field within nested iframe on xpath=//iframe[@src='MultipleFrames.html'] >> internal:control=enter-frame >> xp
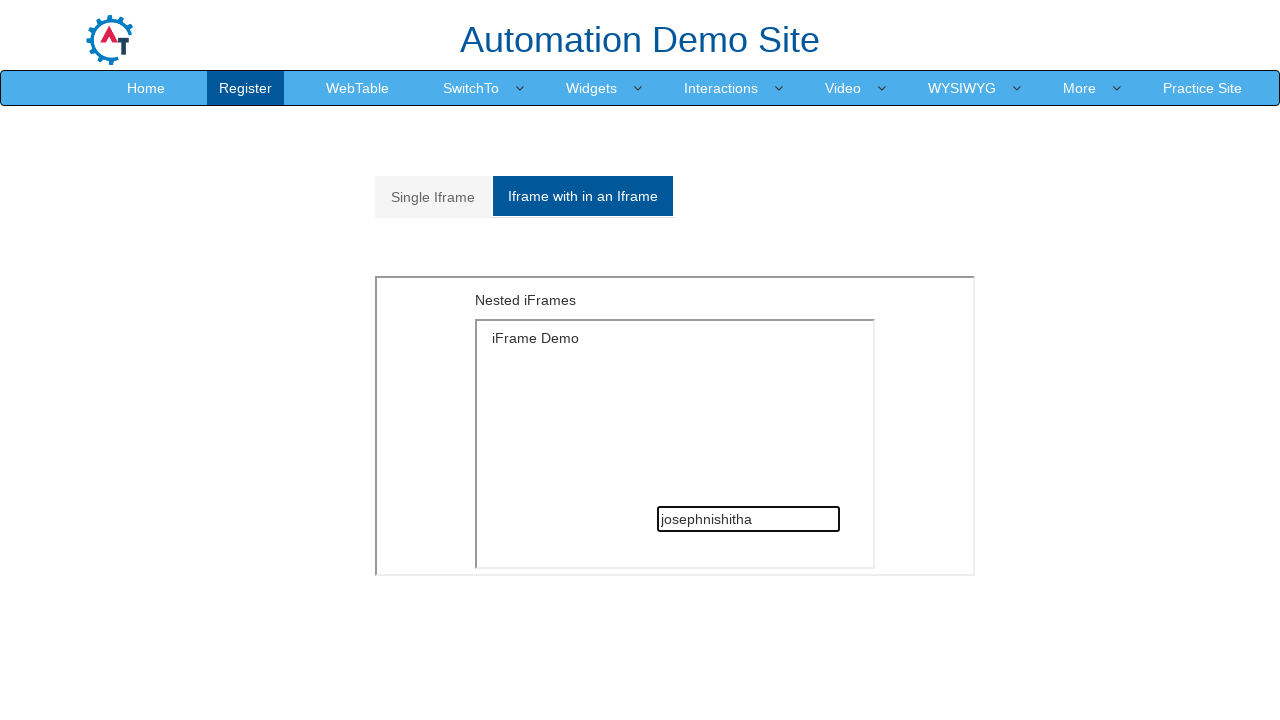

Clicked on 'Home' link to return to main page at (146, 88) on xpath=//a[text()='Home']
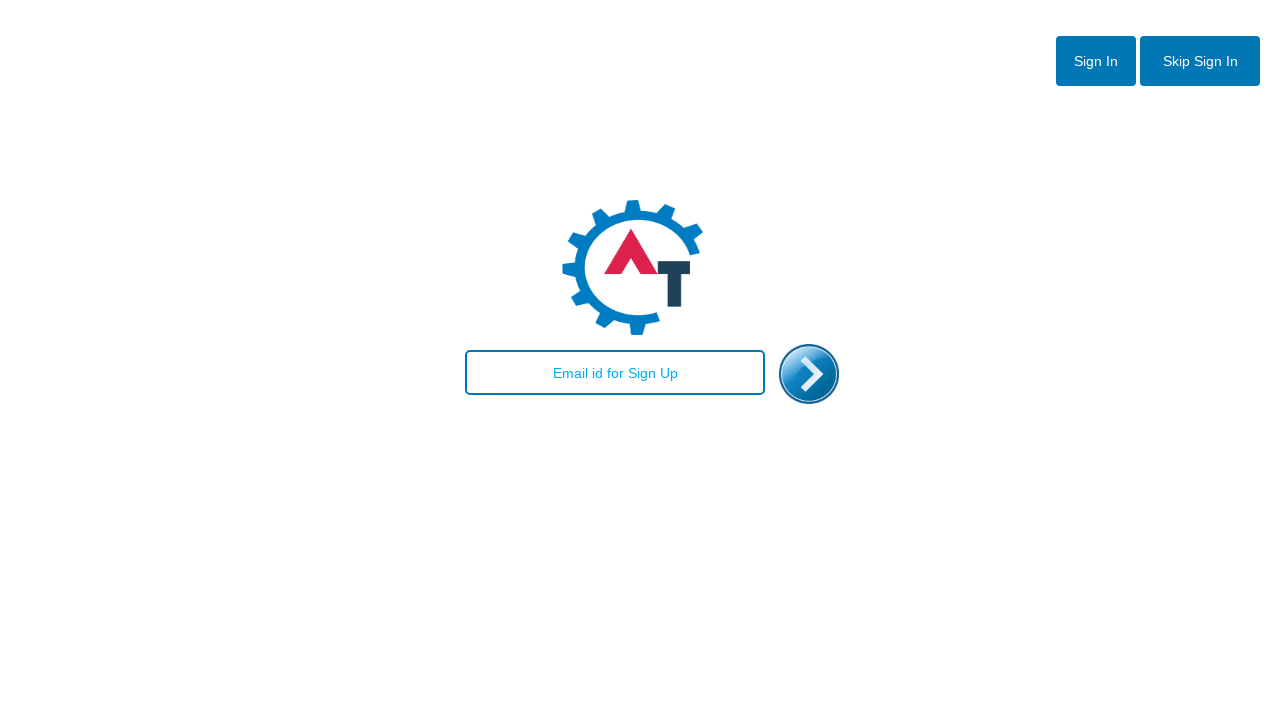

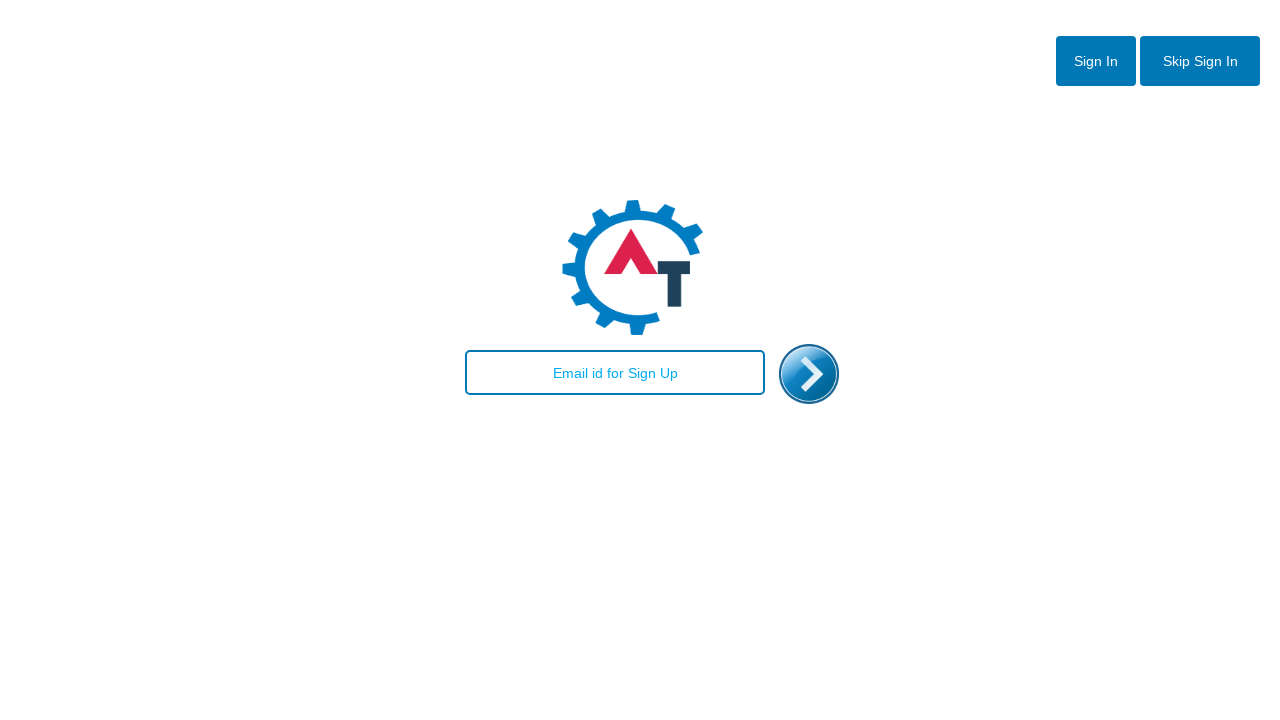